Navigates to a student registration form page and locates an element by its text content to verify the page header is displayed

Starting URL: https://demoqa.com/automation-practice-form

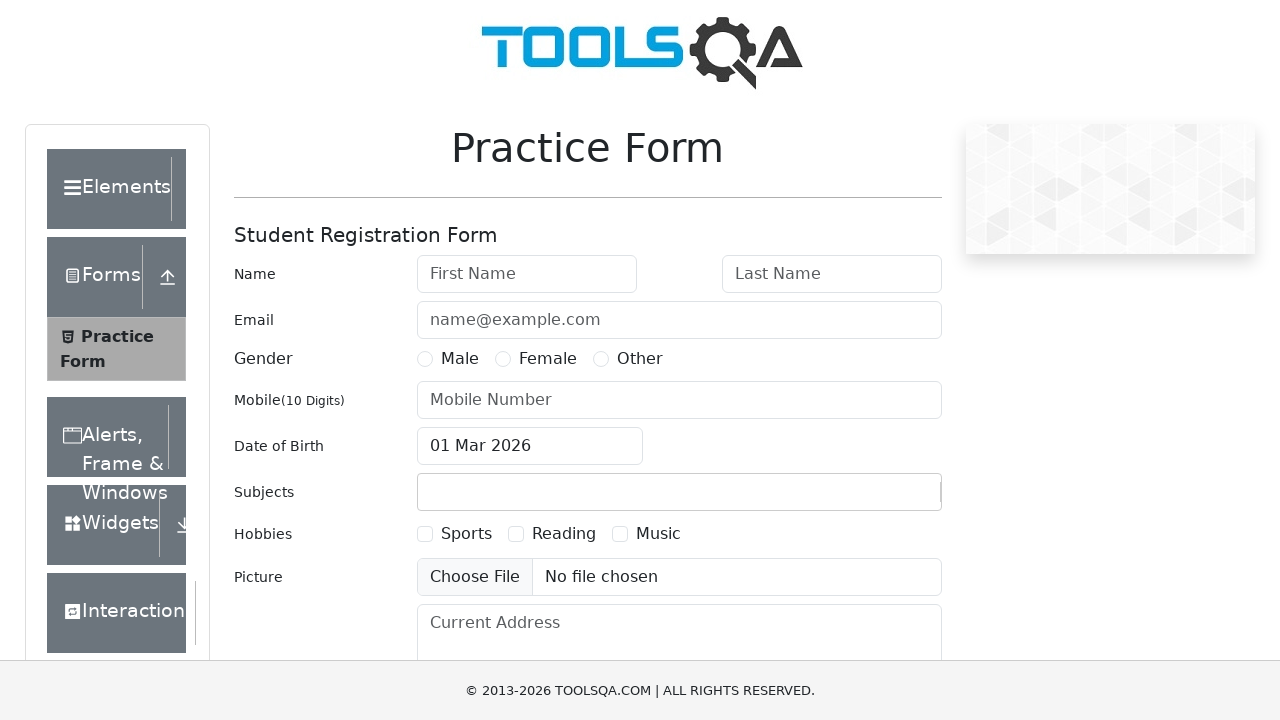

Waited for 'Student Registration Form' header element to load
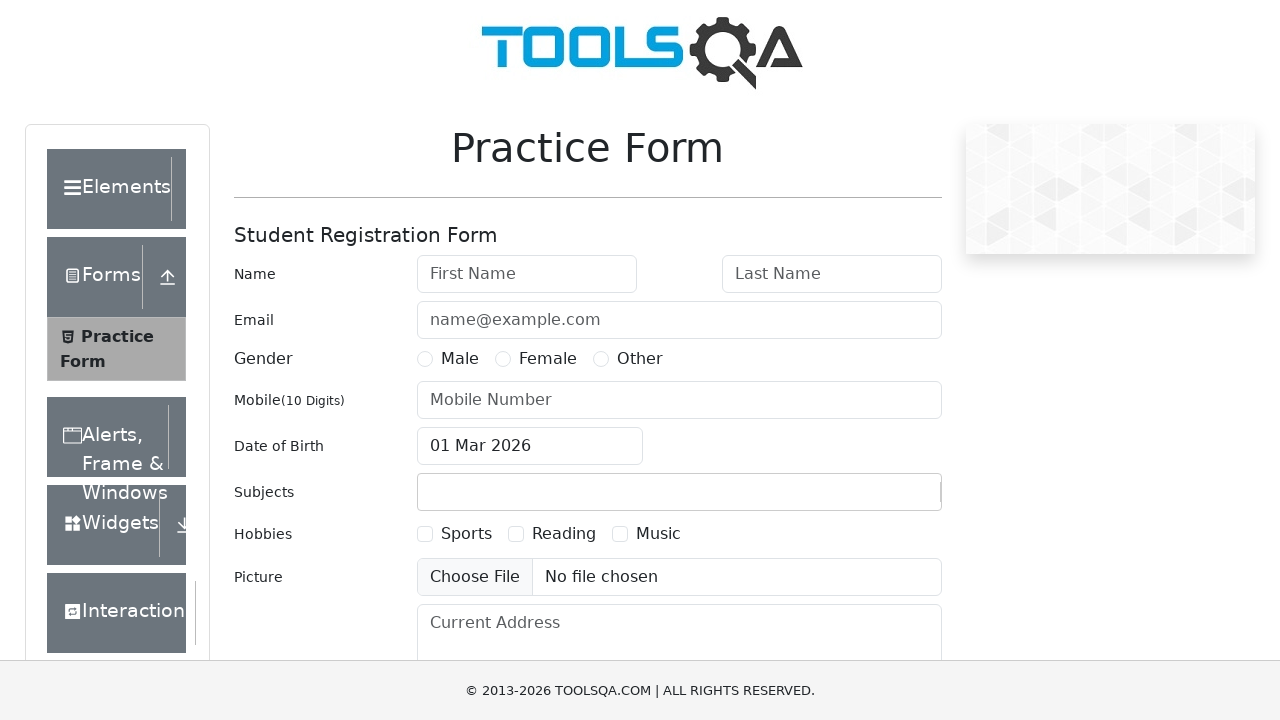

Located 'Student Registration Form' element by text content
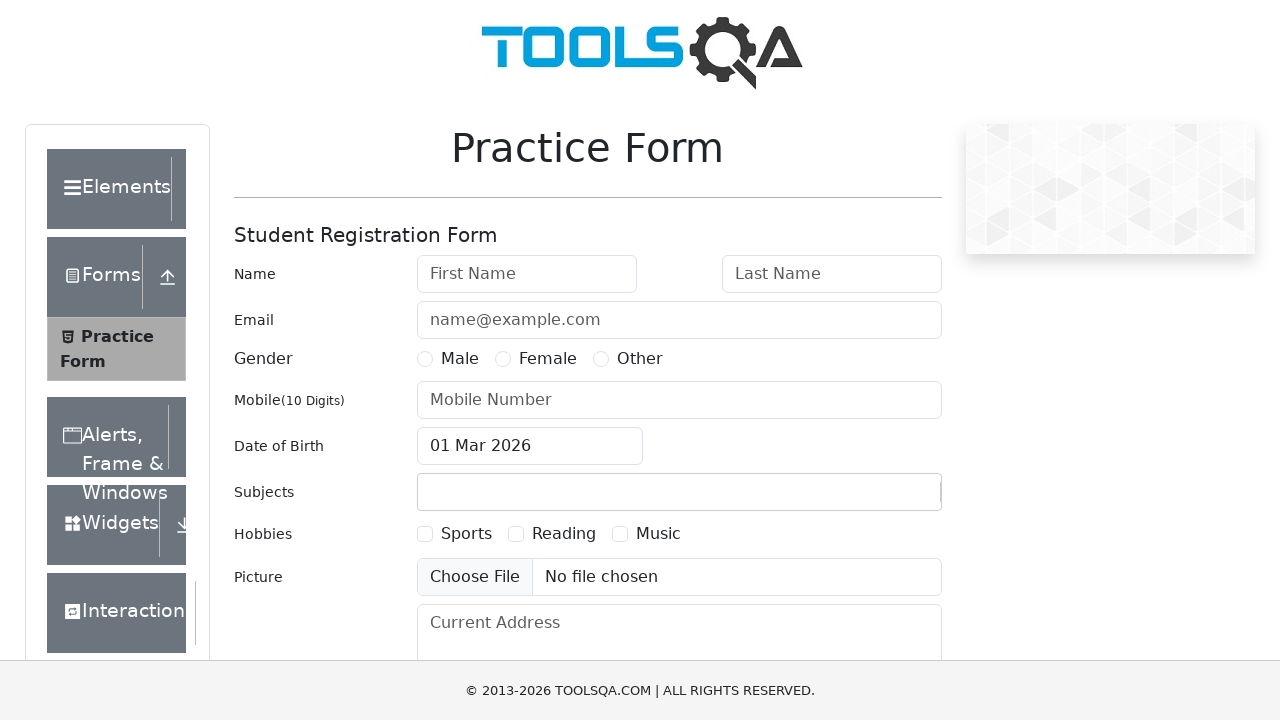

Retrieved text content: 'Student Registration Form'
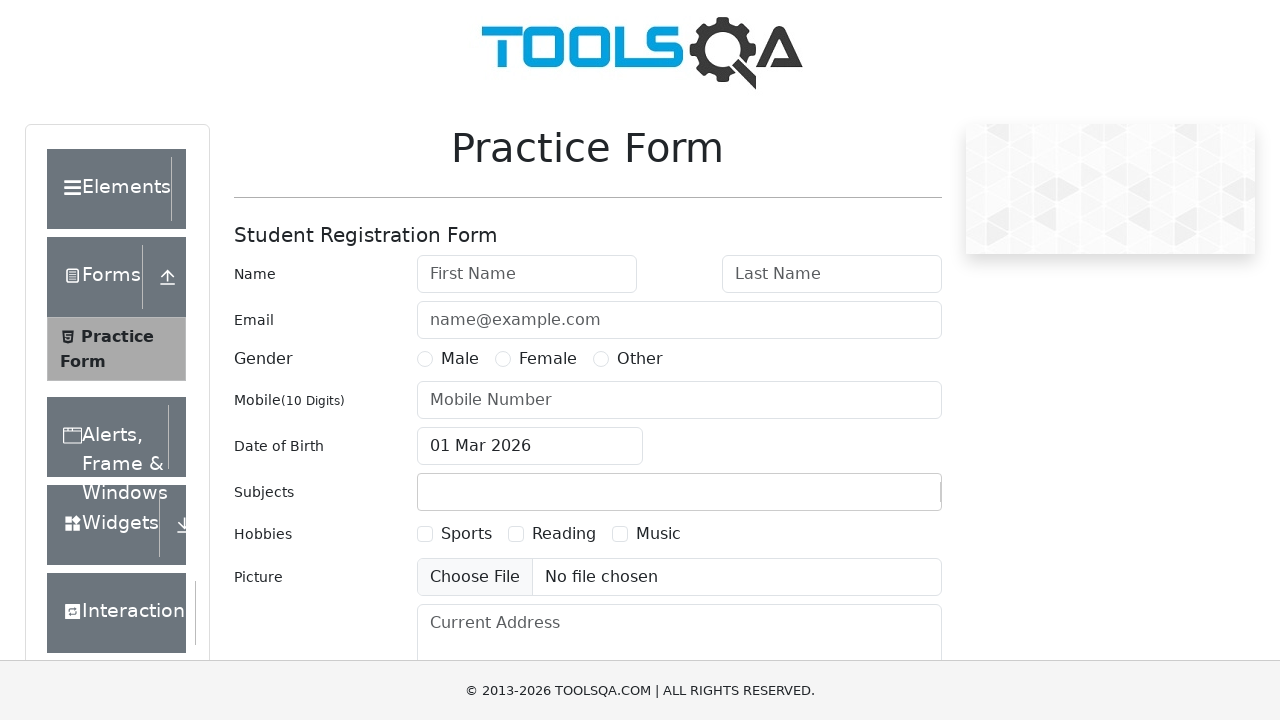

Printed page header text to console
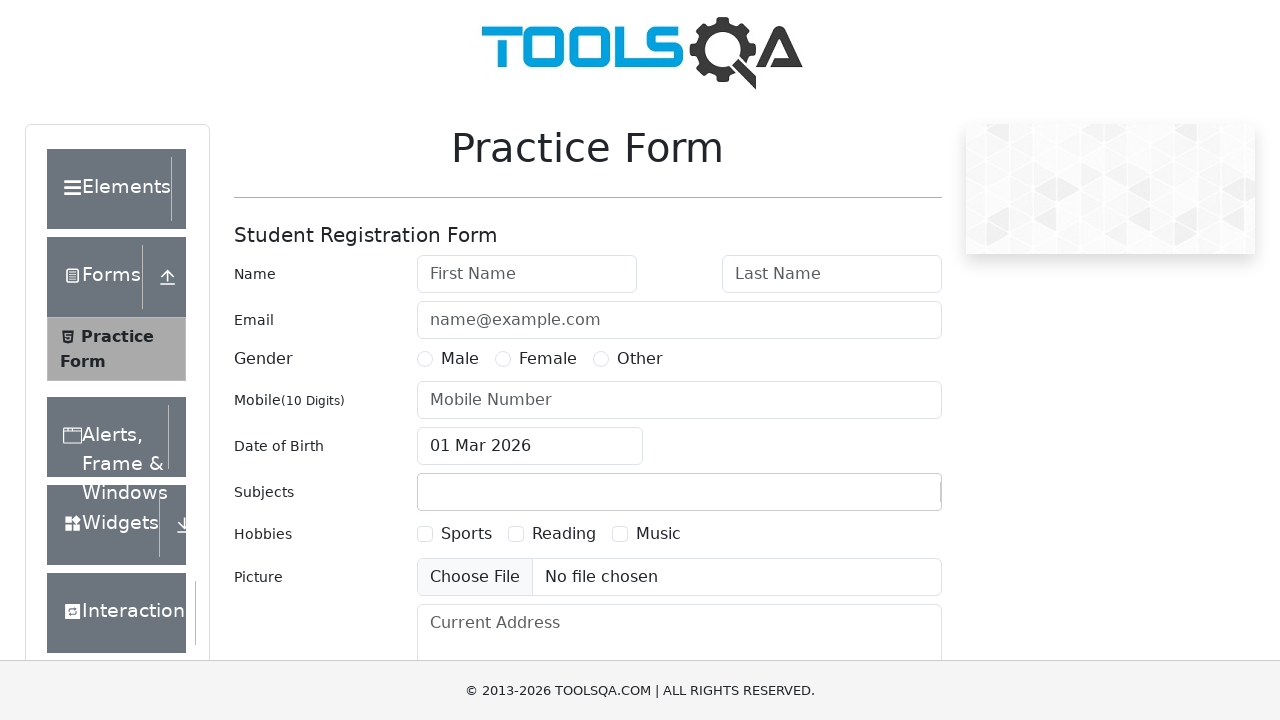

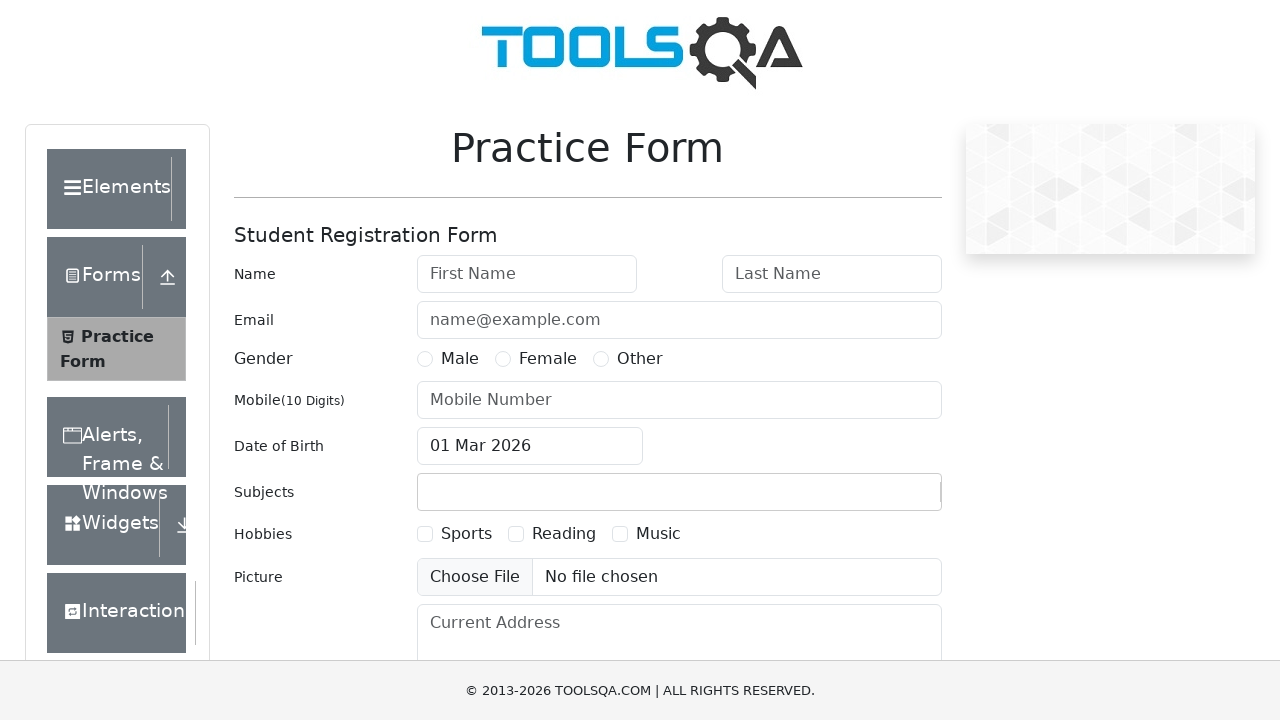